Verifies navigation to the Test Cases page by clicking the Test Cases button and validating the resulting URL

Starting URL: http://automationexercise.com

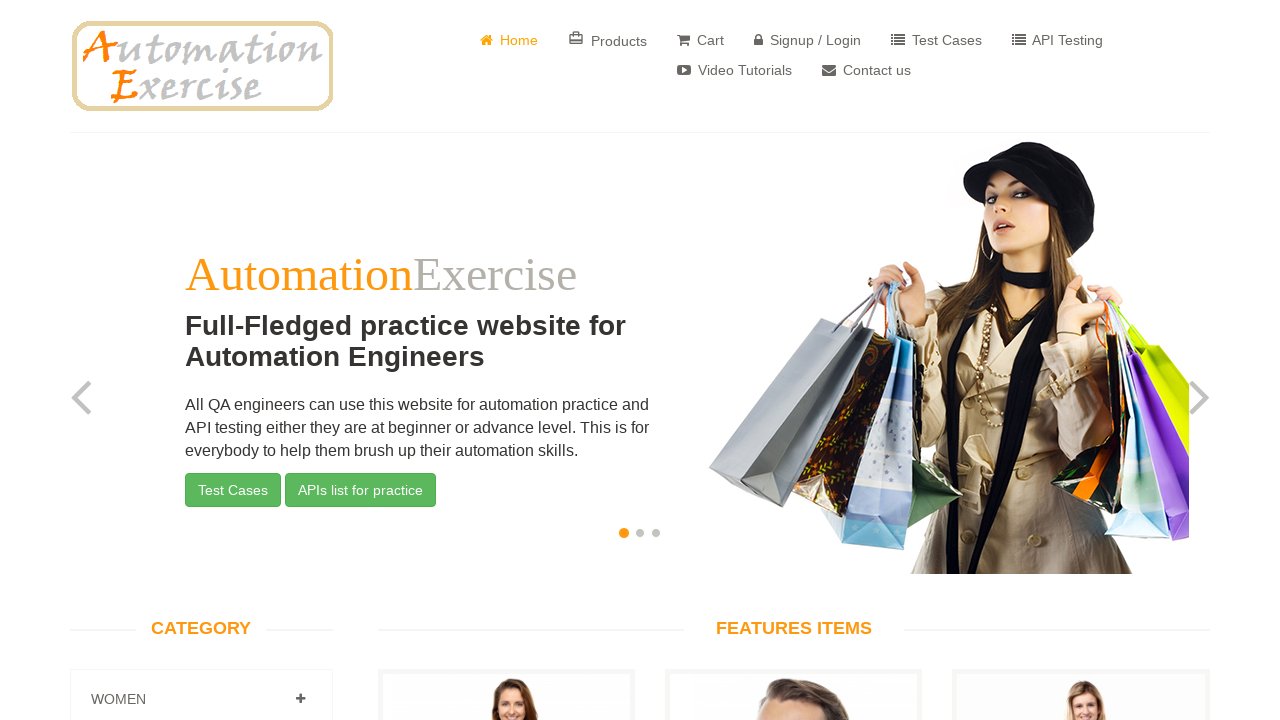

Clicked the Test Cases button at (233, 490) on xpath=//button[.='Test Cases'][1]
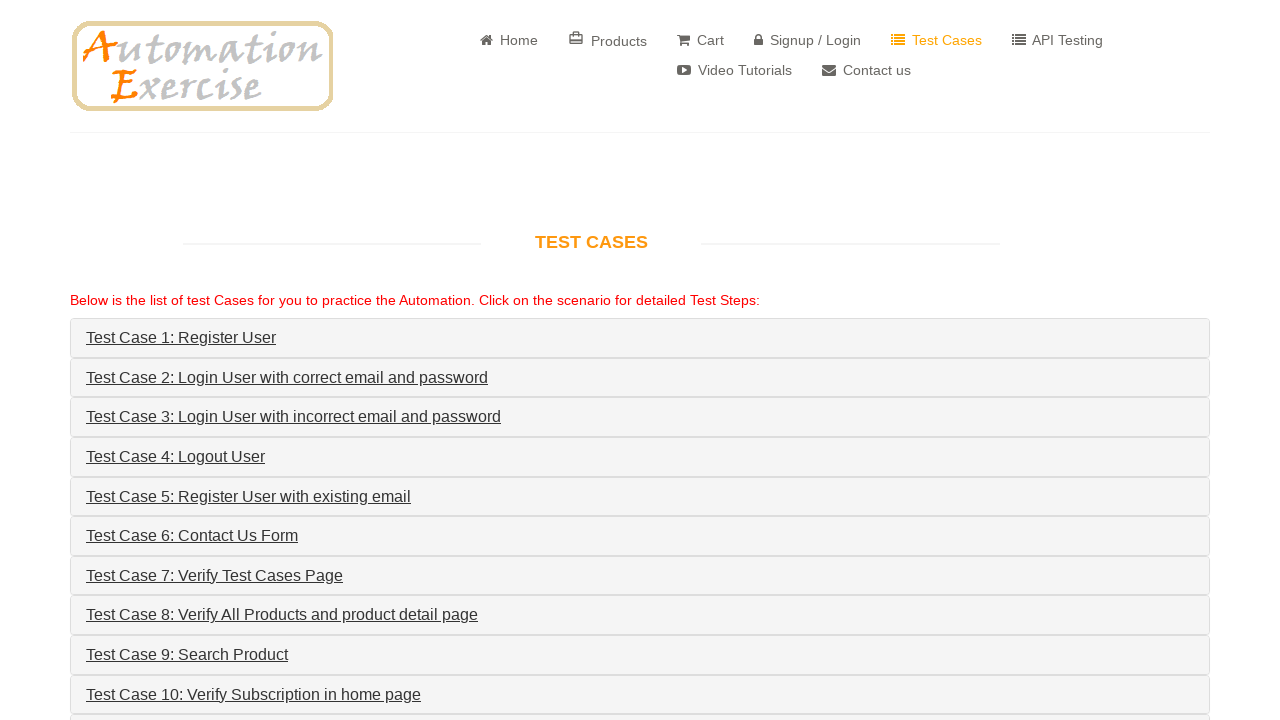

Navigation to Test Cases page verified - URL matched expected destination
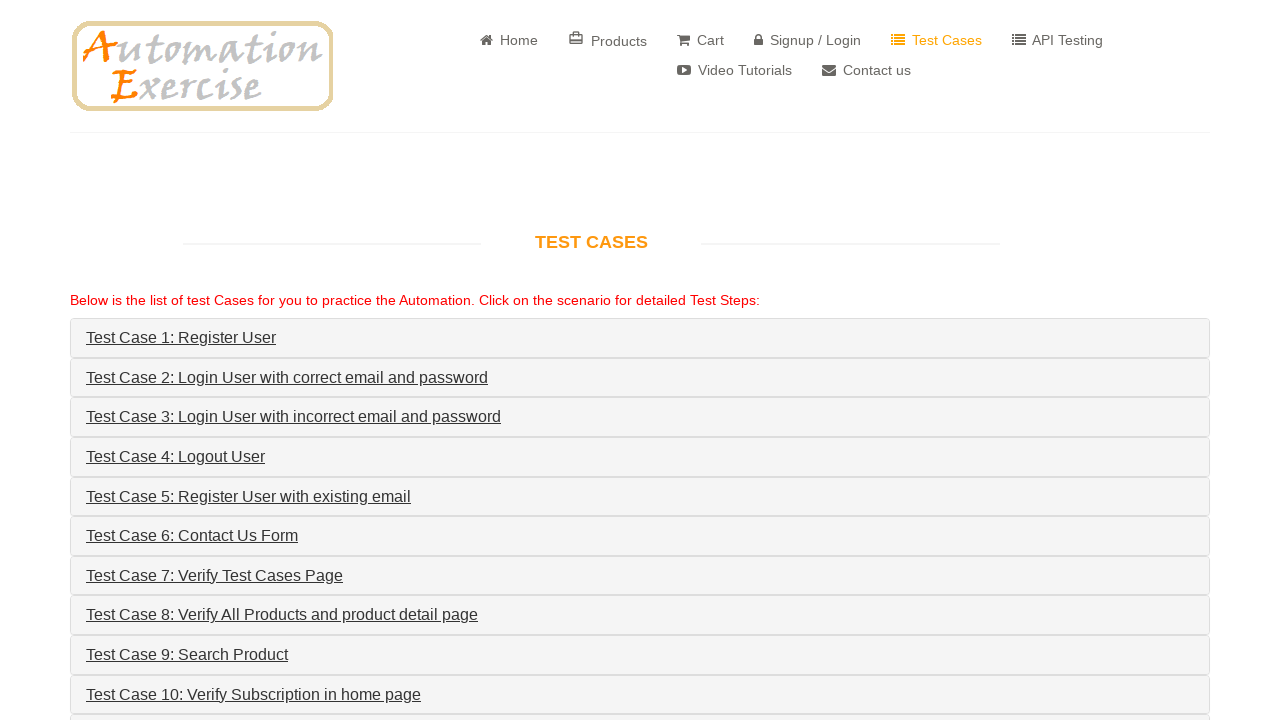

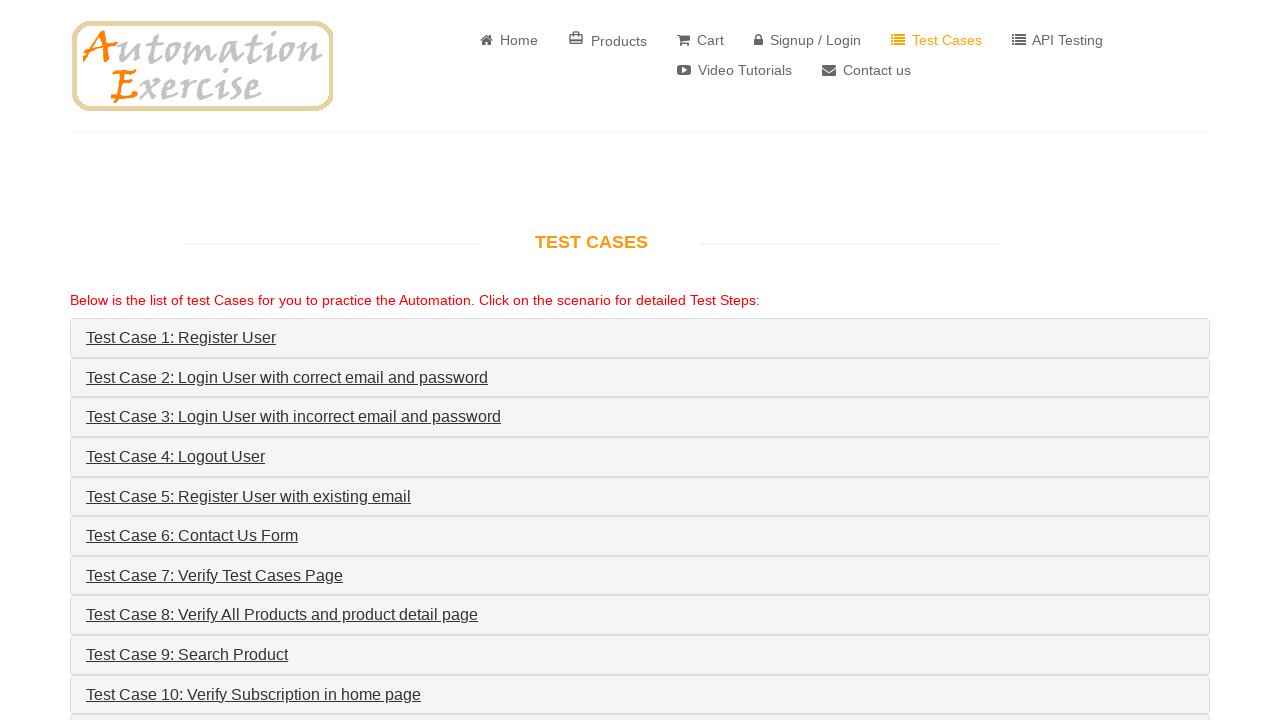